Tests the jQuery UI slider functionality by dragging the slider handle horizontally using Actions class

Starting URL: https://jqueryui.com/slider/

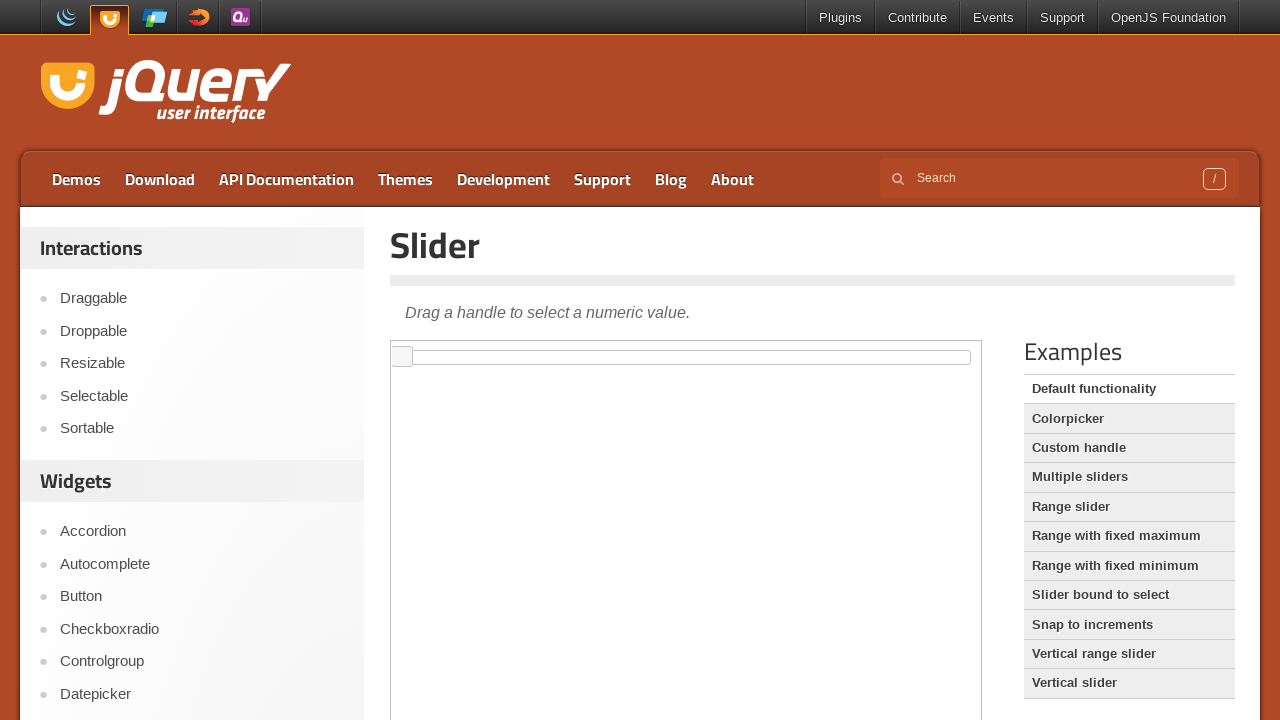

Navigated to jQuery UI slider demo page
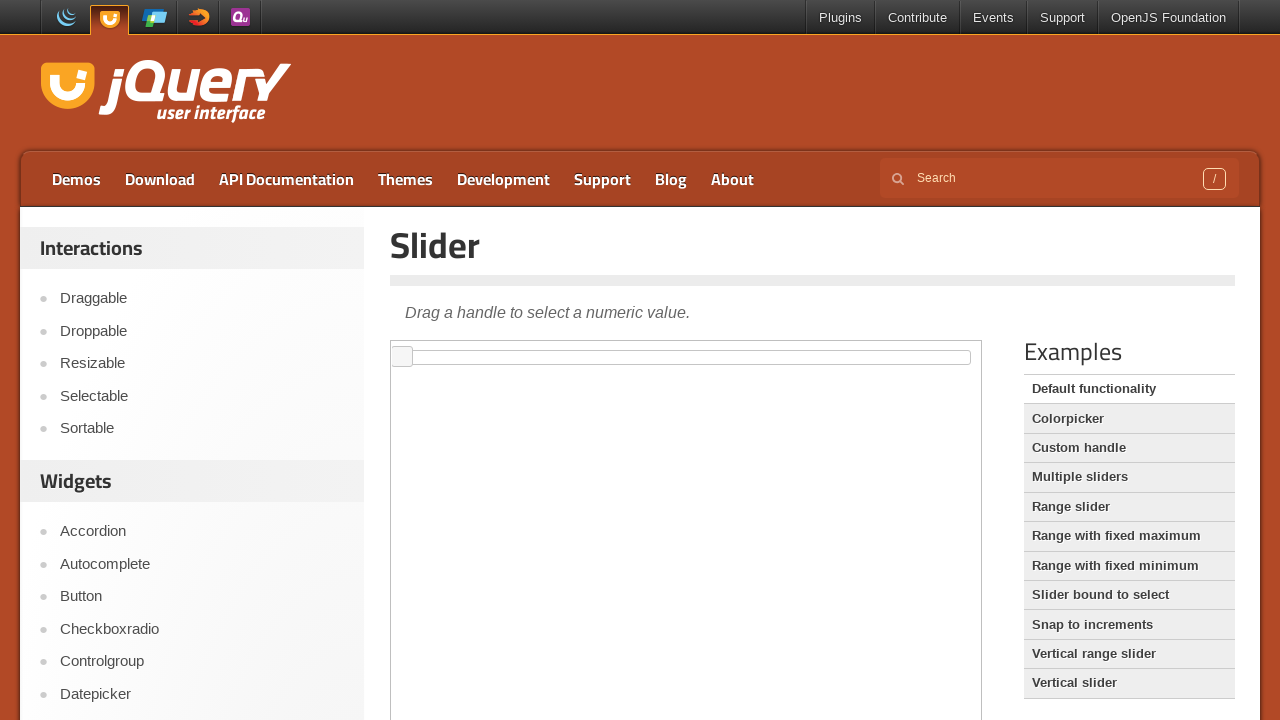

Located the iframe containing the slider
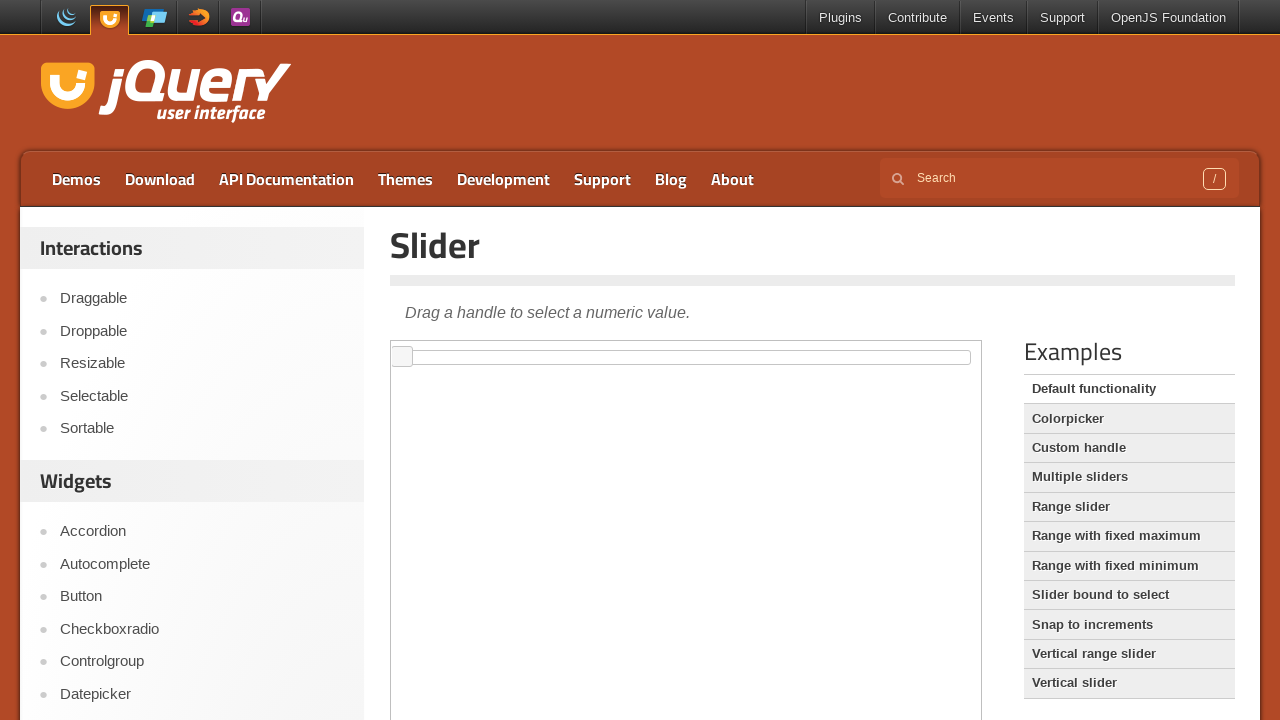

Located the slider handle element
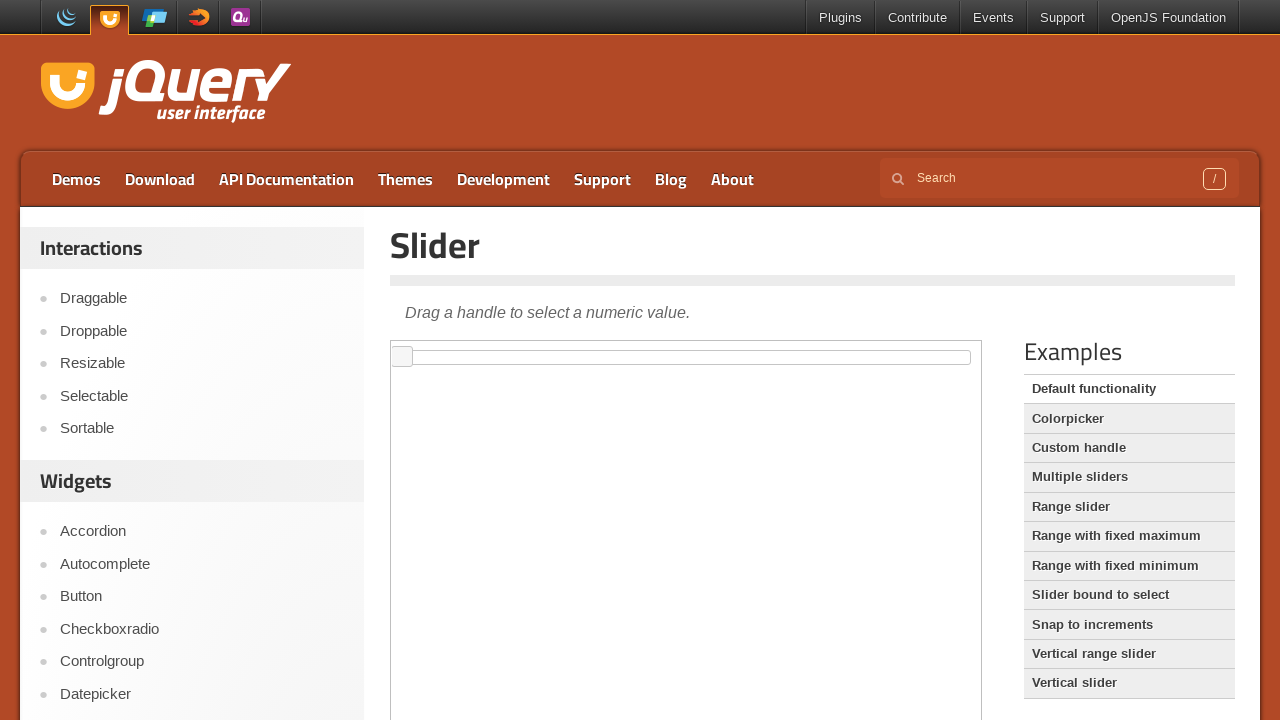

Dragged slider handle 150 pixels to the right at (543, 347)
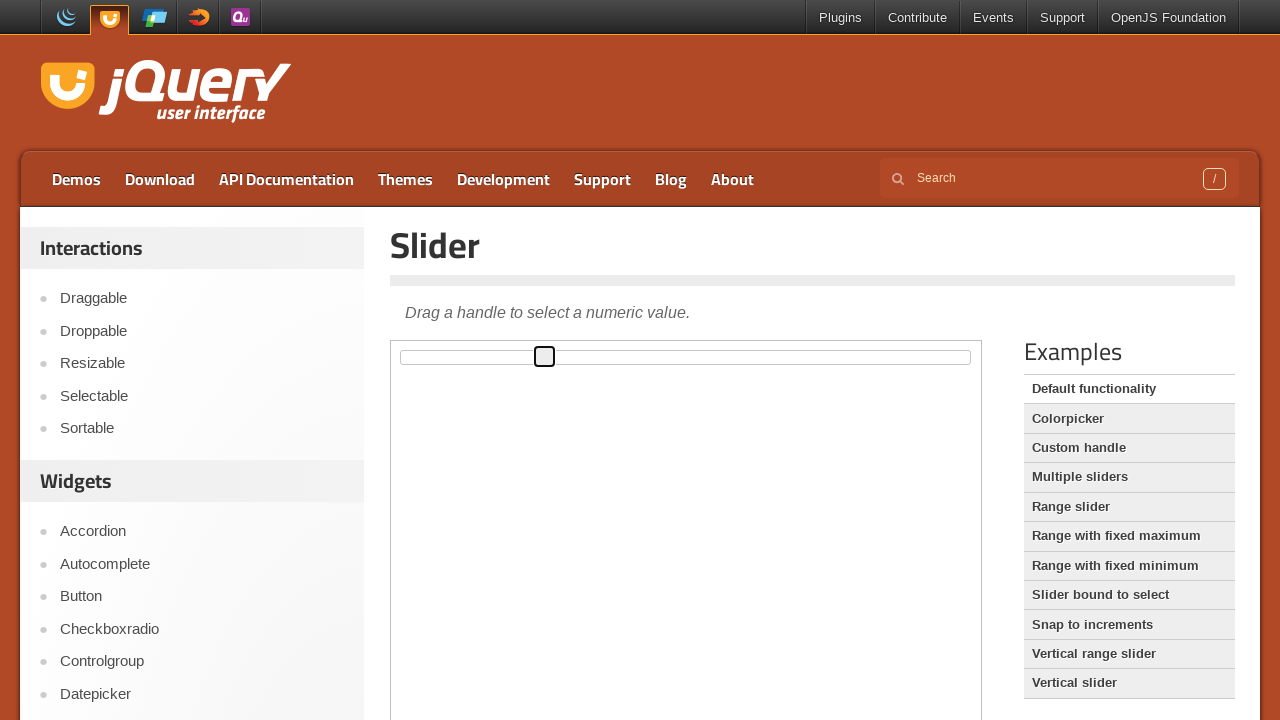

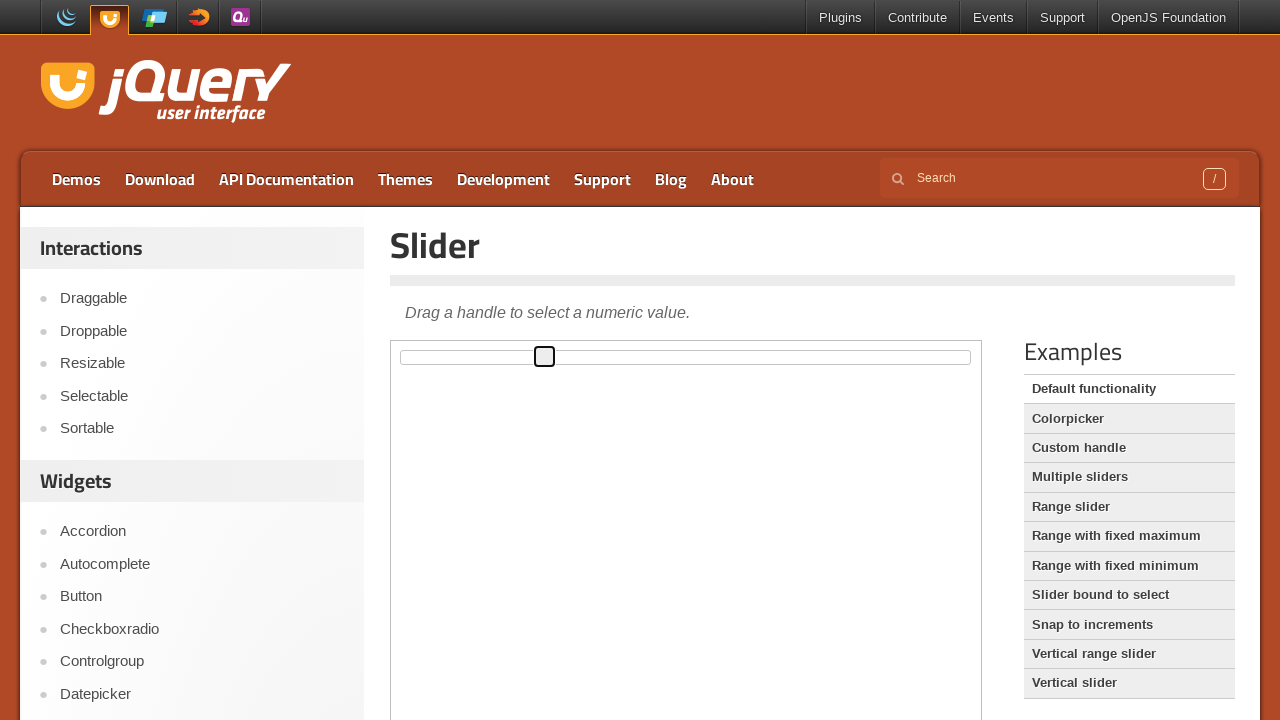